Opens the Rahul Shetty Academy homepage and verifies the page loads by checking the title and URL are accessible.

Starting URL: https://rahulshettyacademy.com

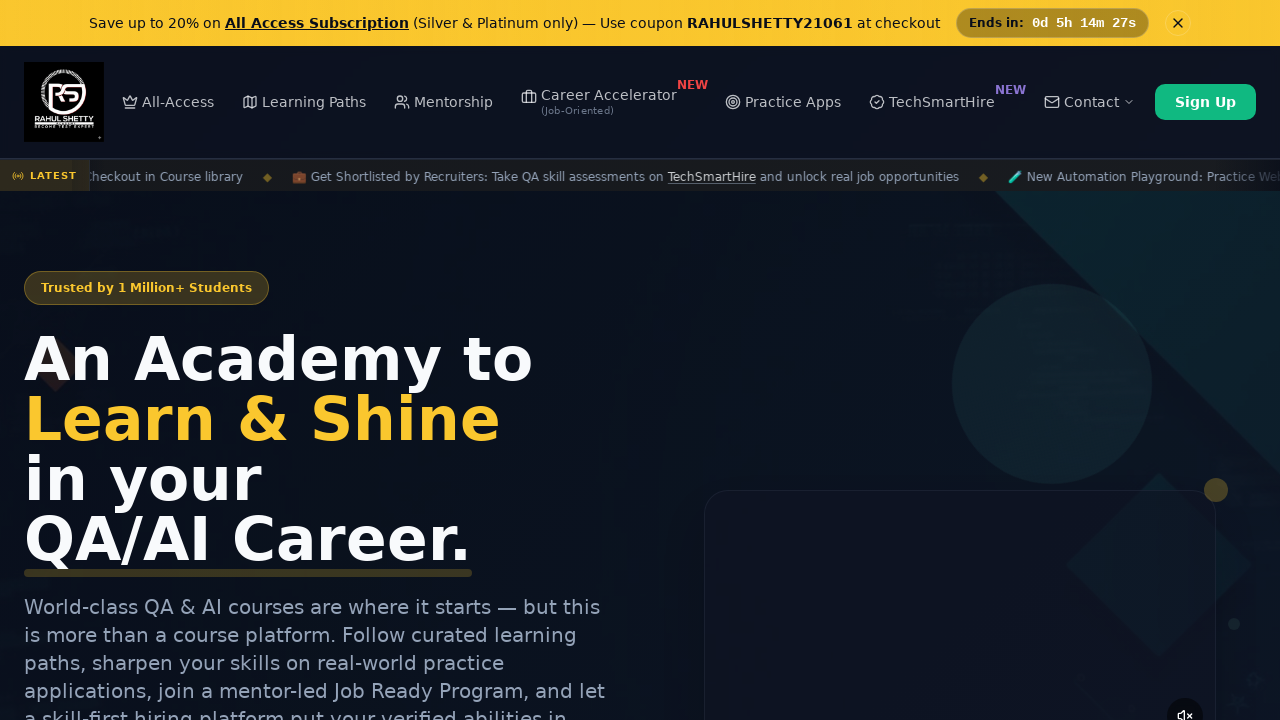

Page loaded and DOM content is ready
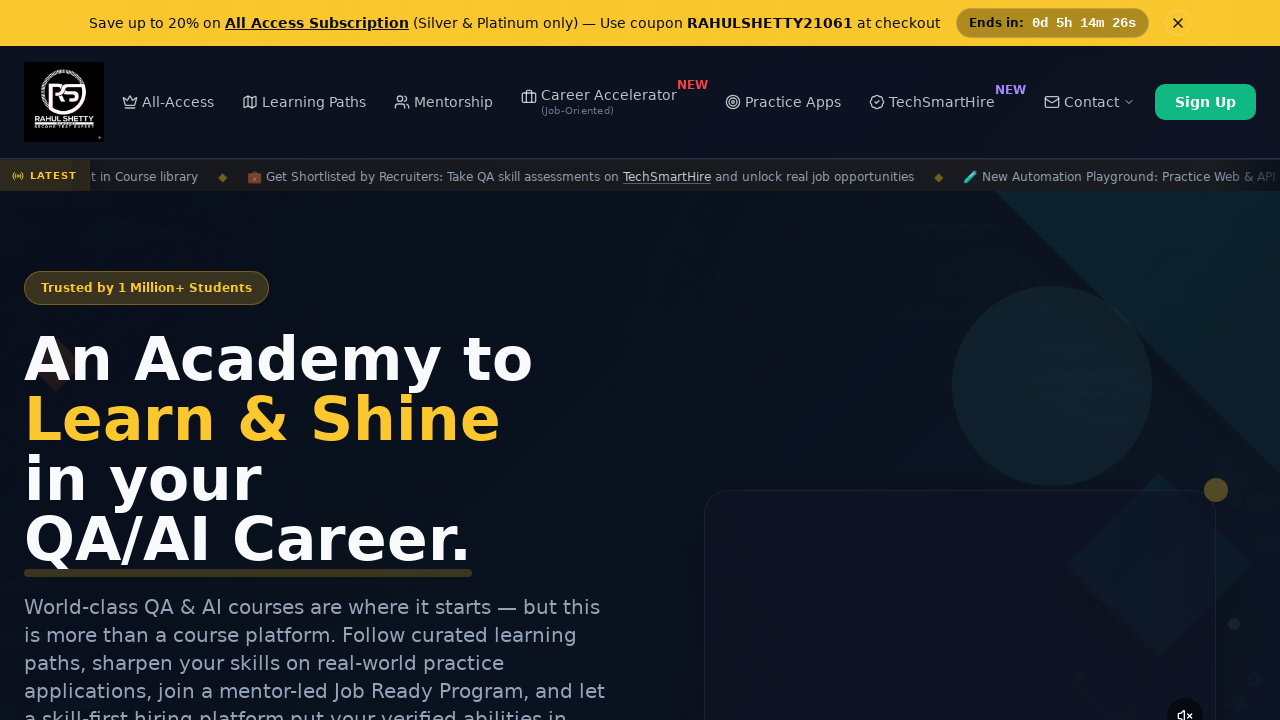

Retrieved page title
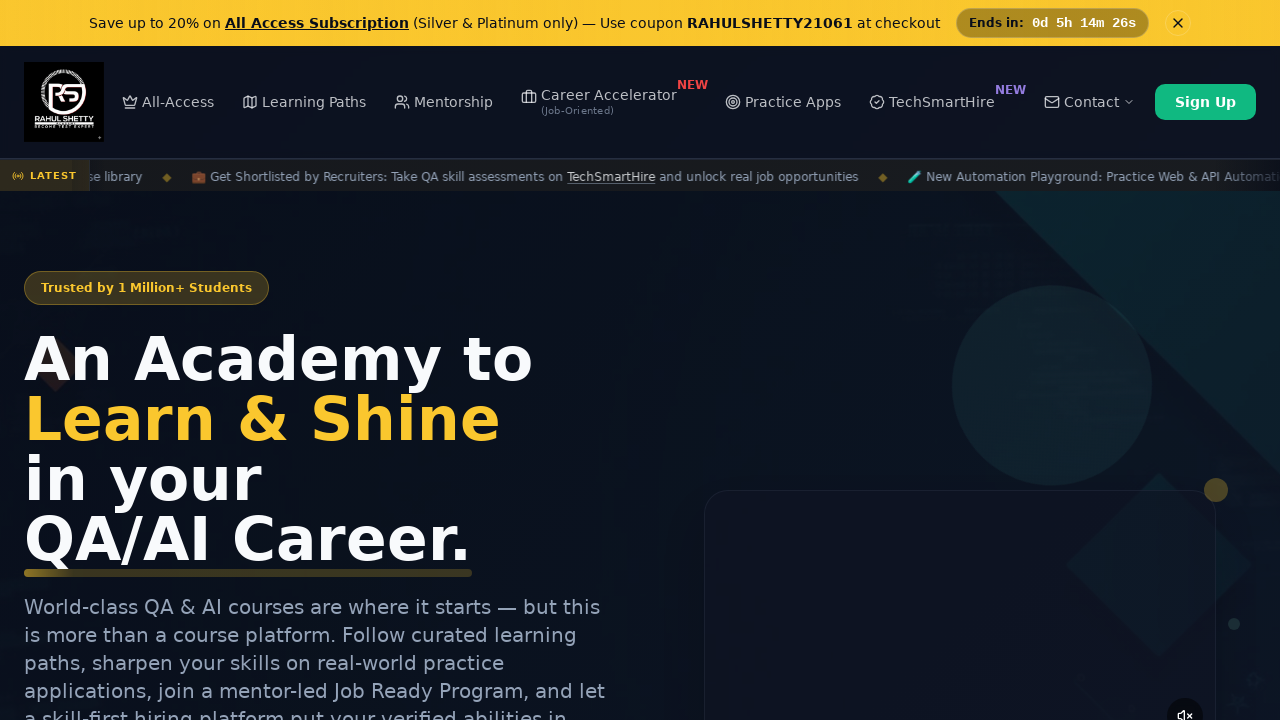

Retrieved current URL
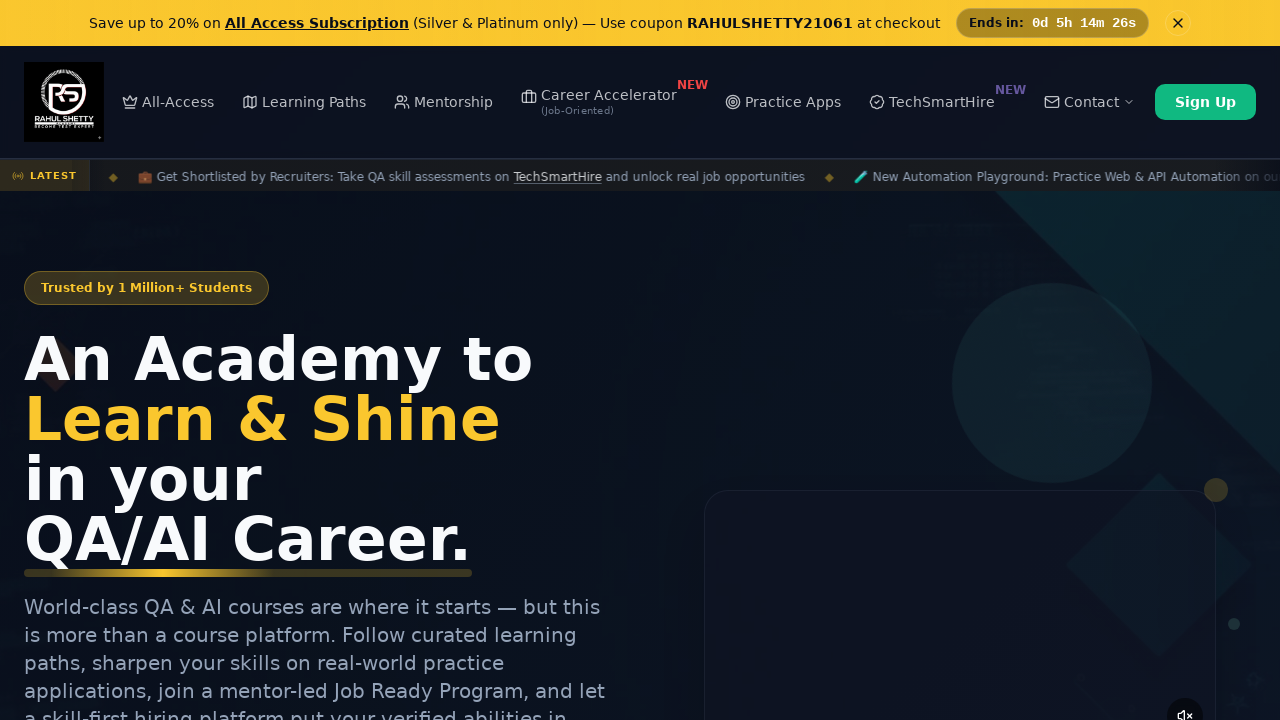

Verified page title is not None
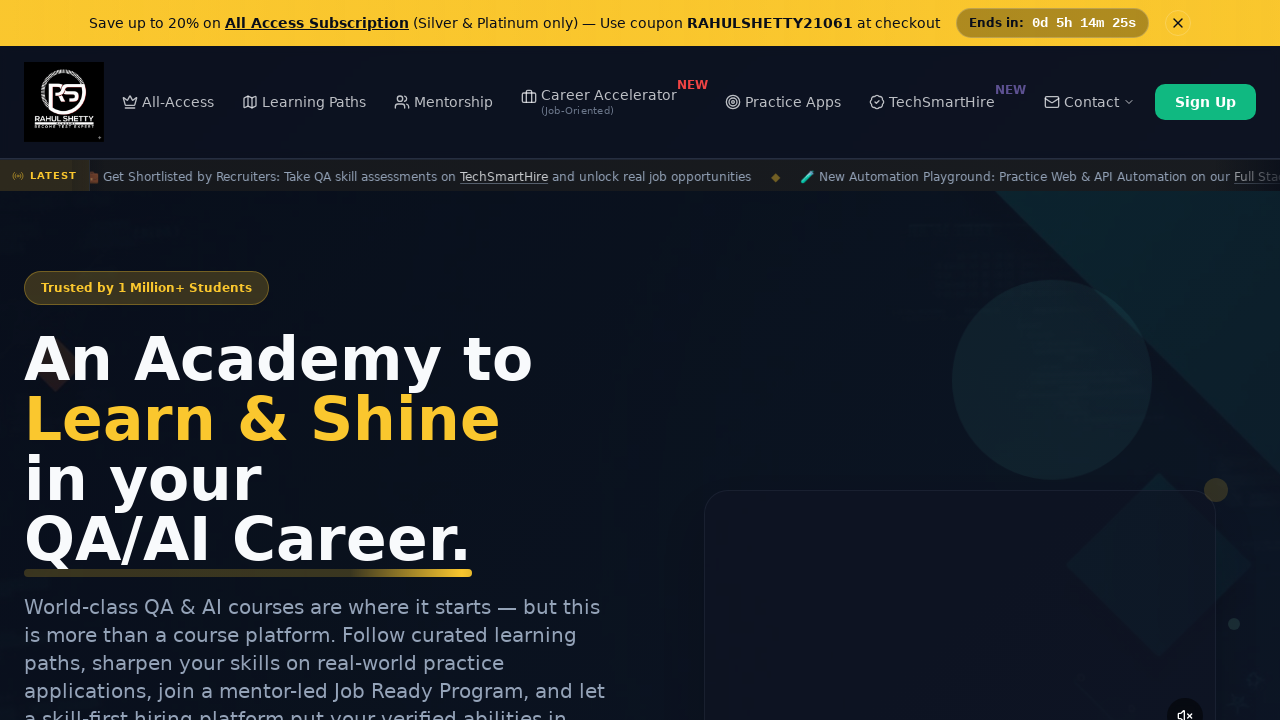

Verified current URL contains 'rahulshettyacademy'
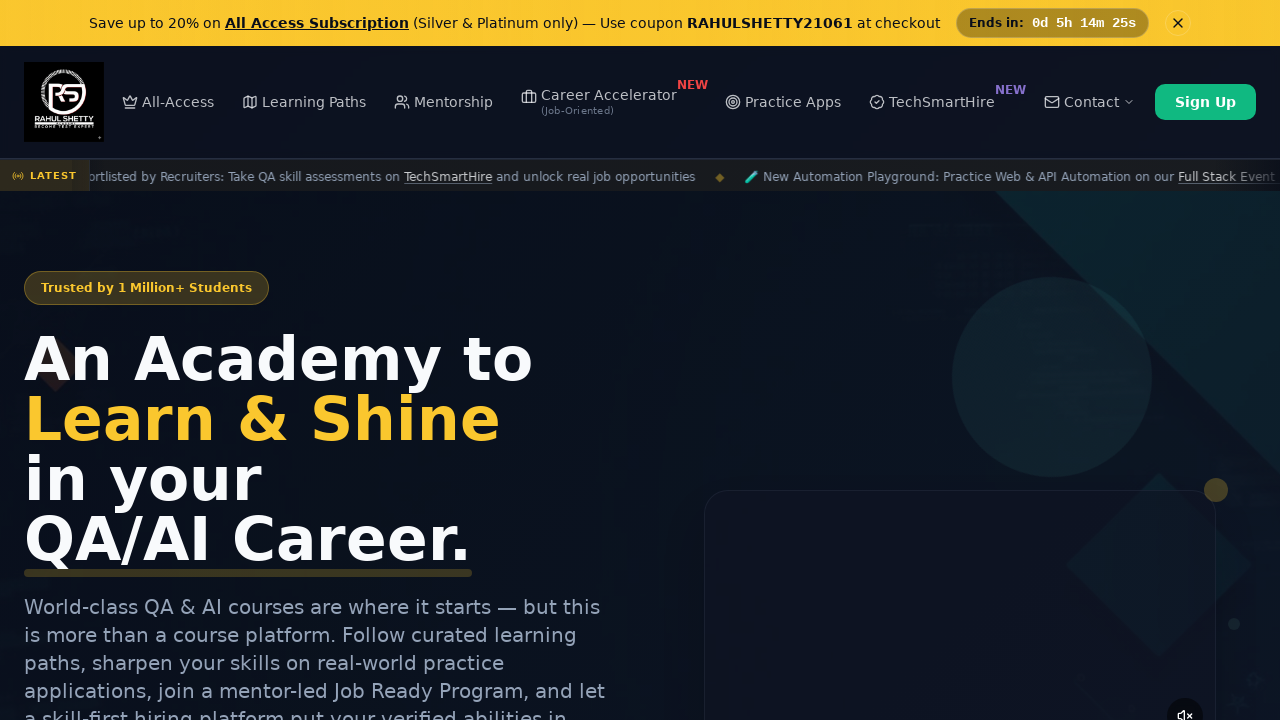

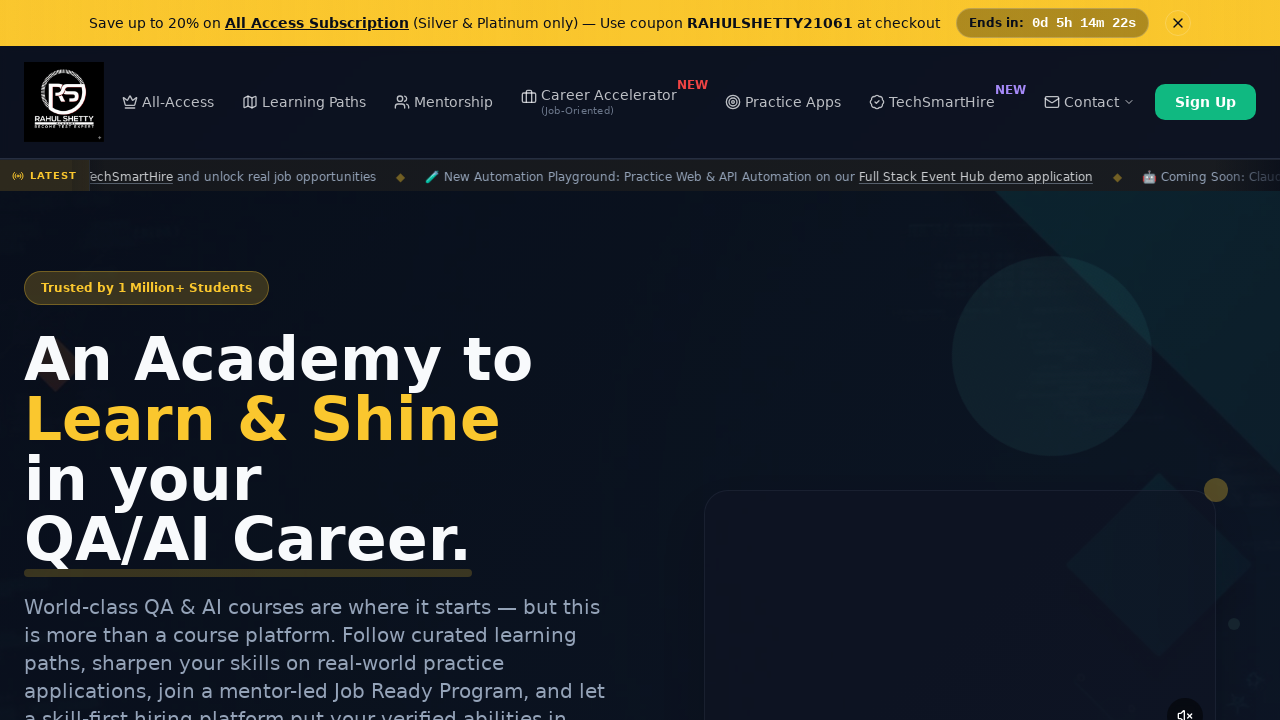